Tests form validation by clicking the submit button without filling any fields and verifying the phone number invalid format error appears

Starting URL: https://newbookmodels.com/join

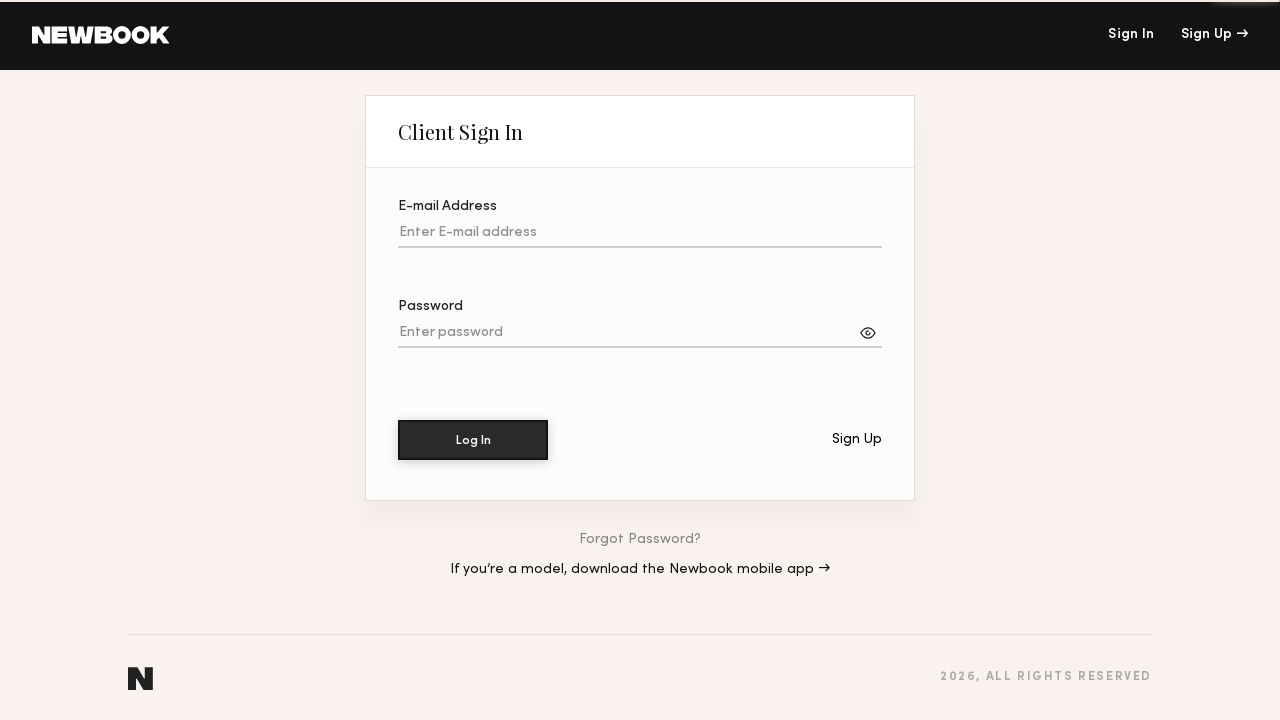

Navigated to registration page at https://newbookmodels.com/join
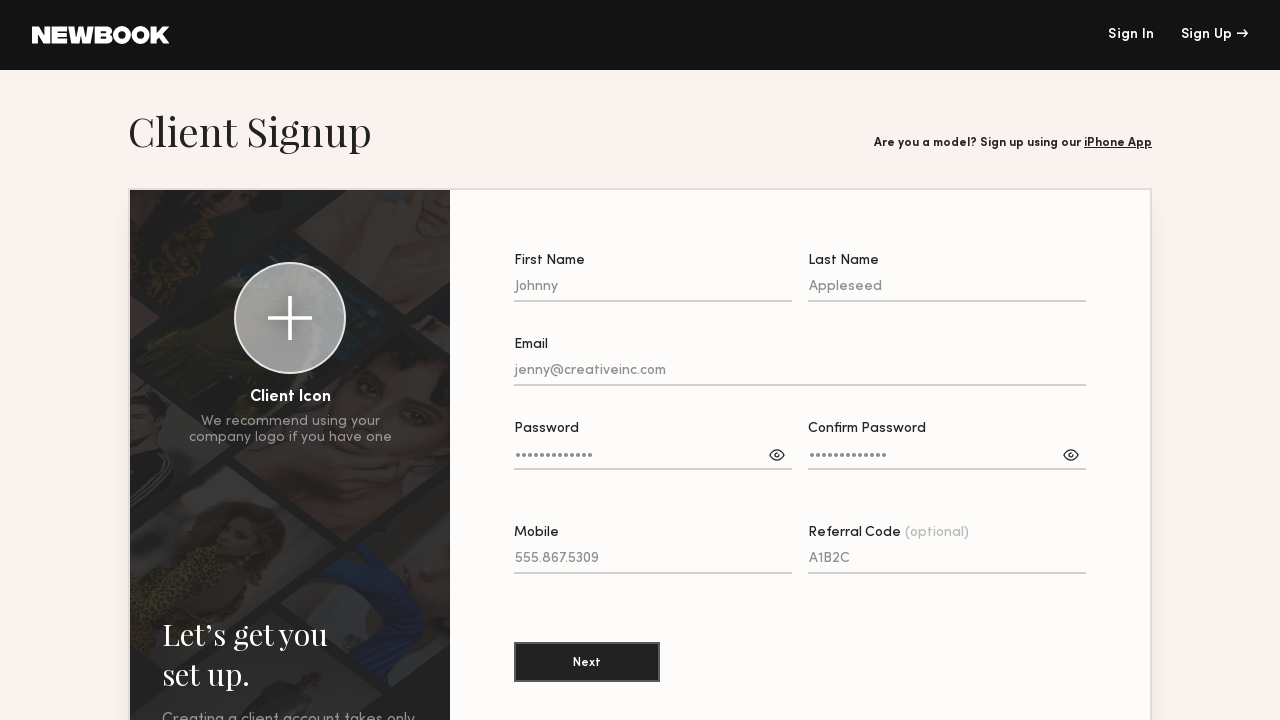

Clicked submit button without filling any form fields at (587, 662) on [class^=SignupForm__submitButton]
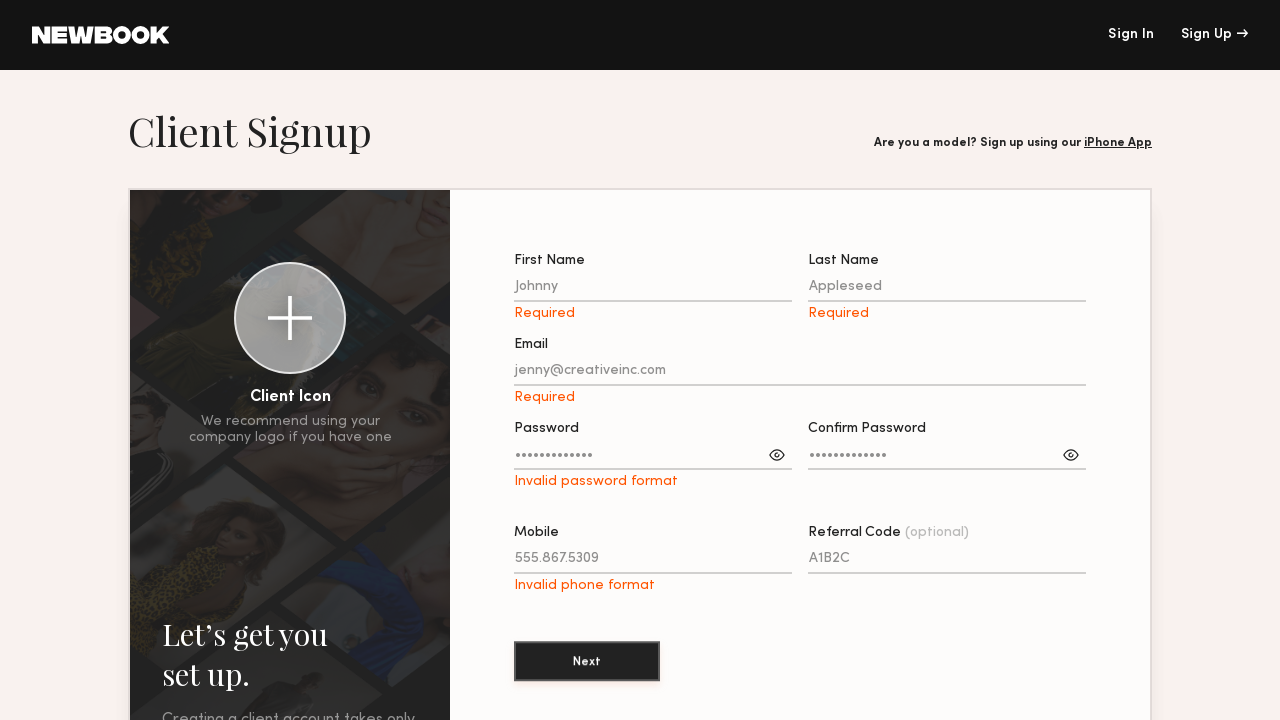

Phone number validation error message appeared
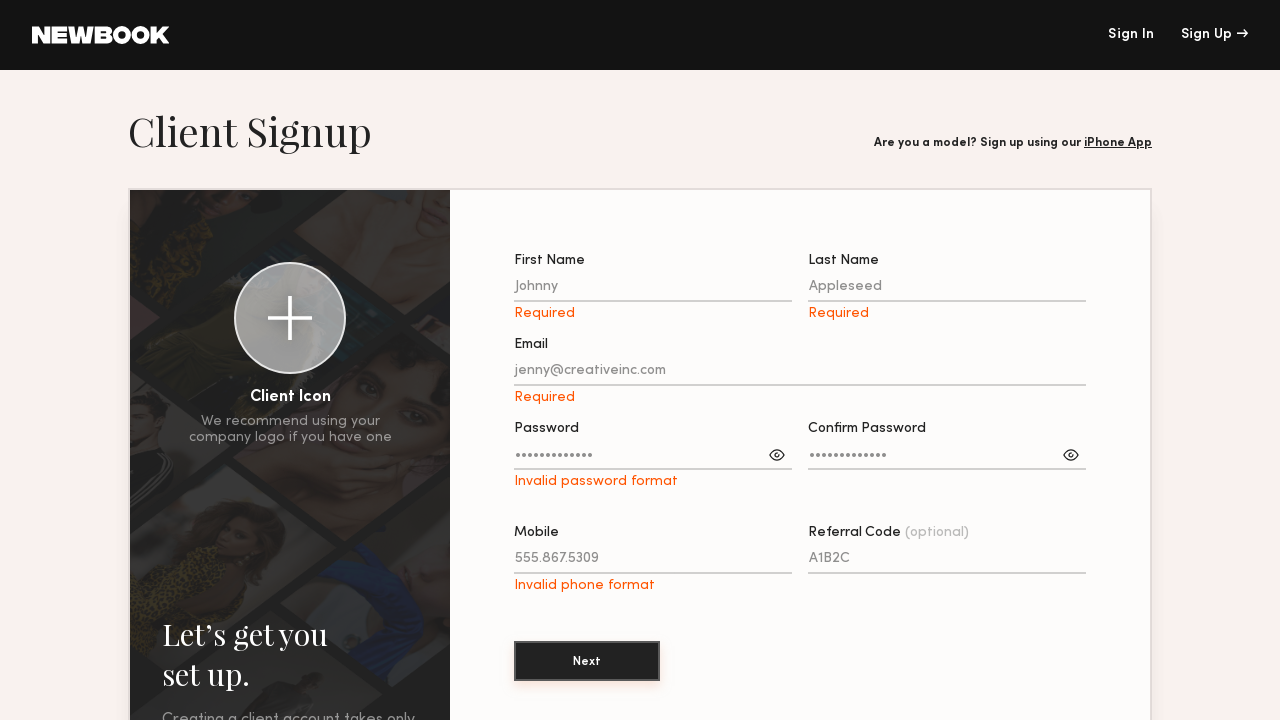

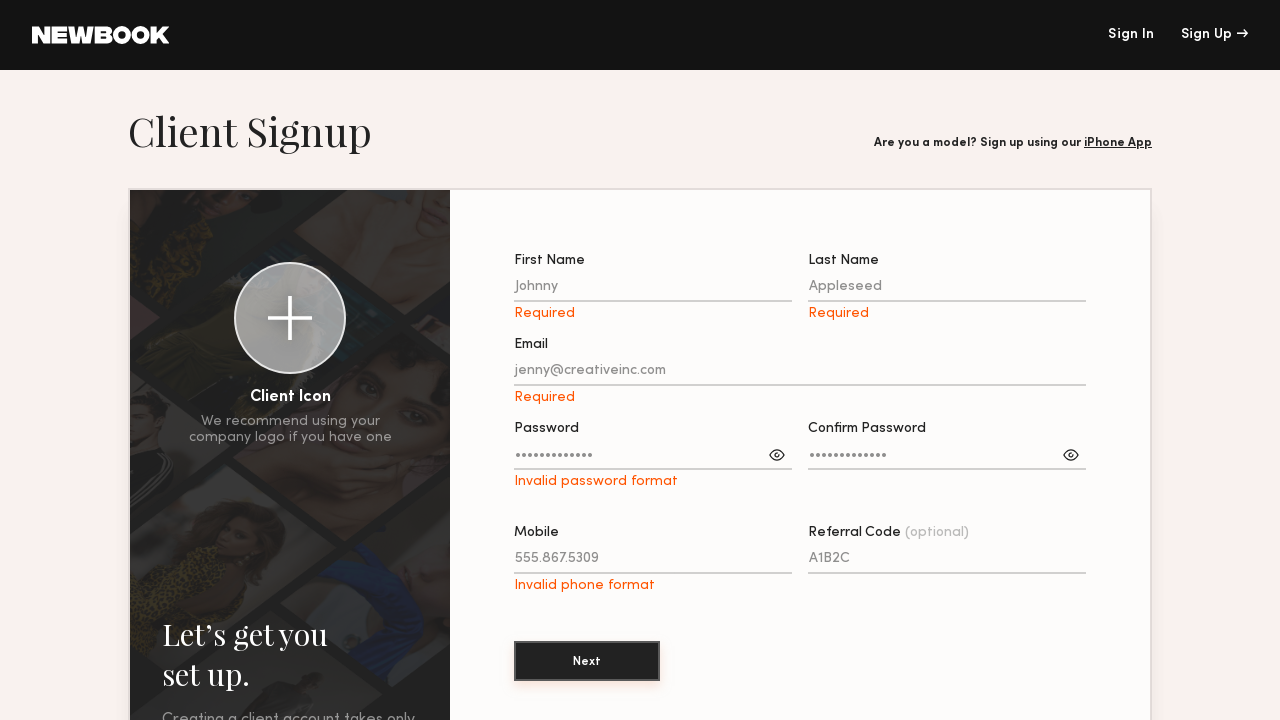